Tests the GreenKart e-commerce landing page by navigating to it and performing a product search using a short name, then extracting the actual product name from the results.

Starting URL: https://rahulshettyacademy.com/seleniumPractise/#/

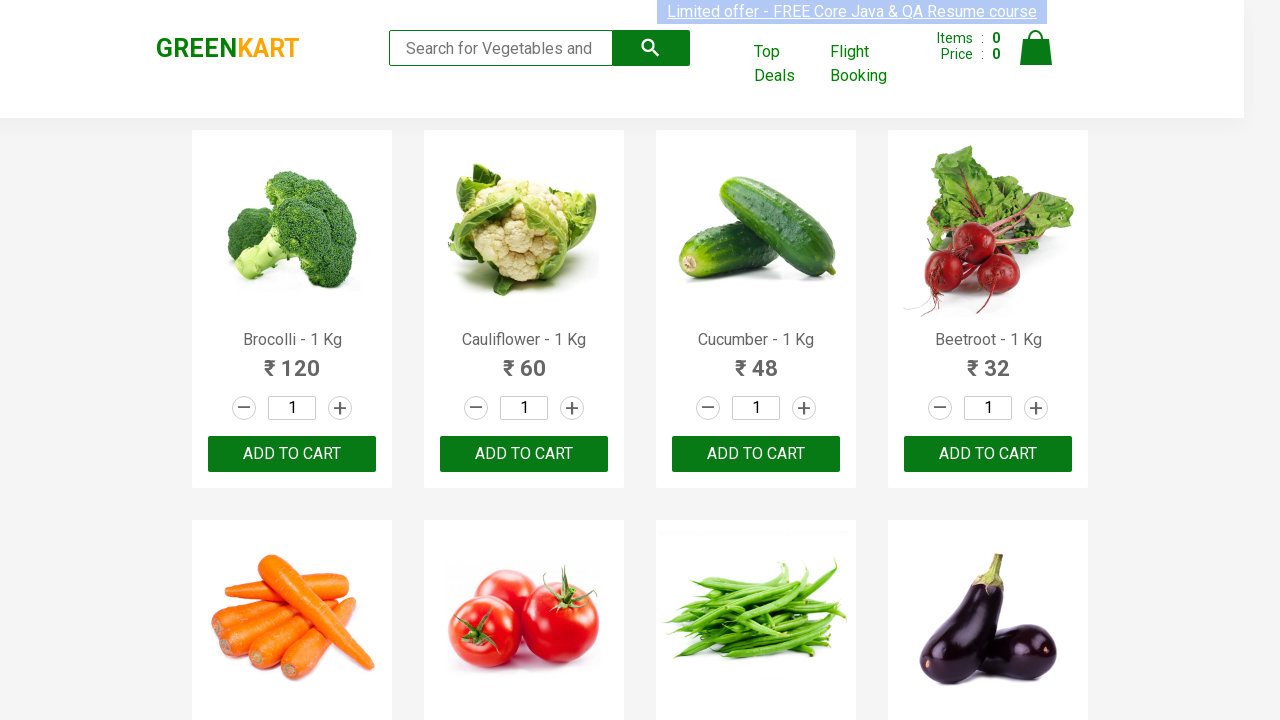

Set viewport size to 1920x1080
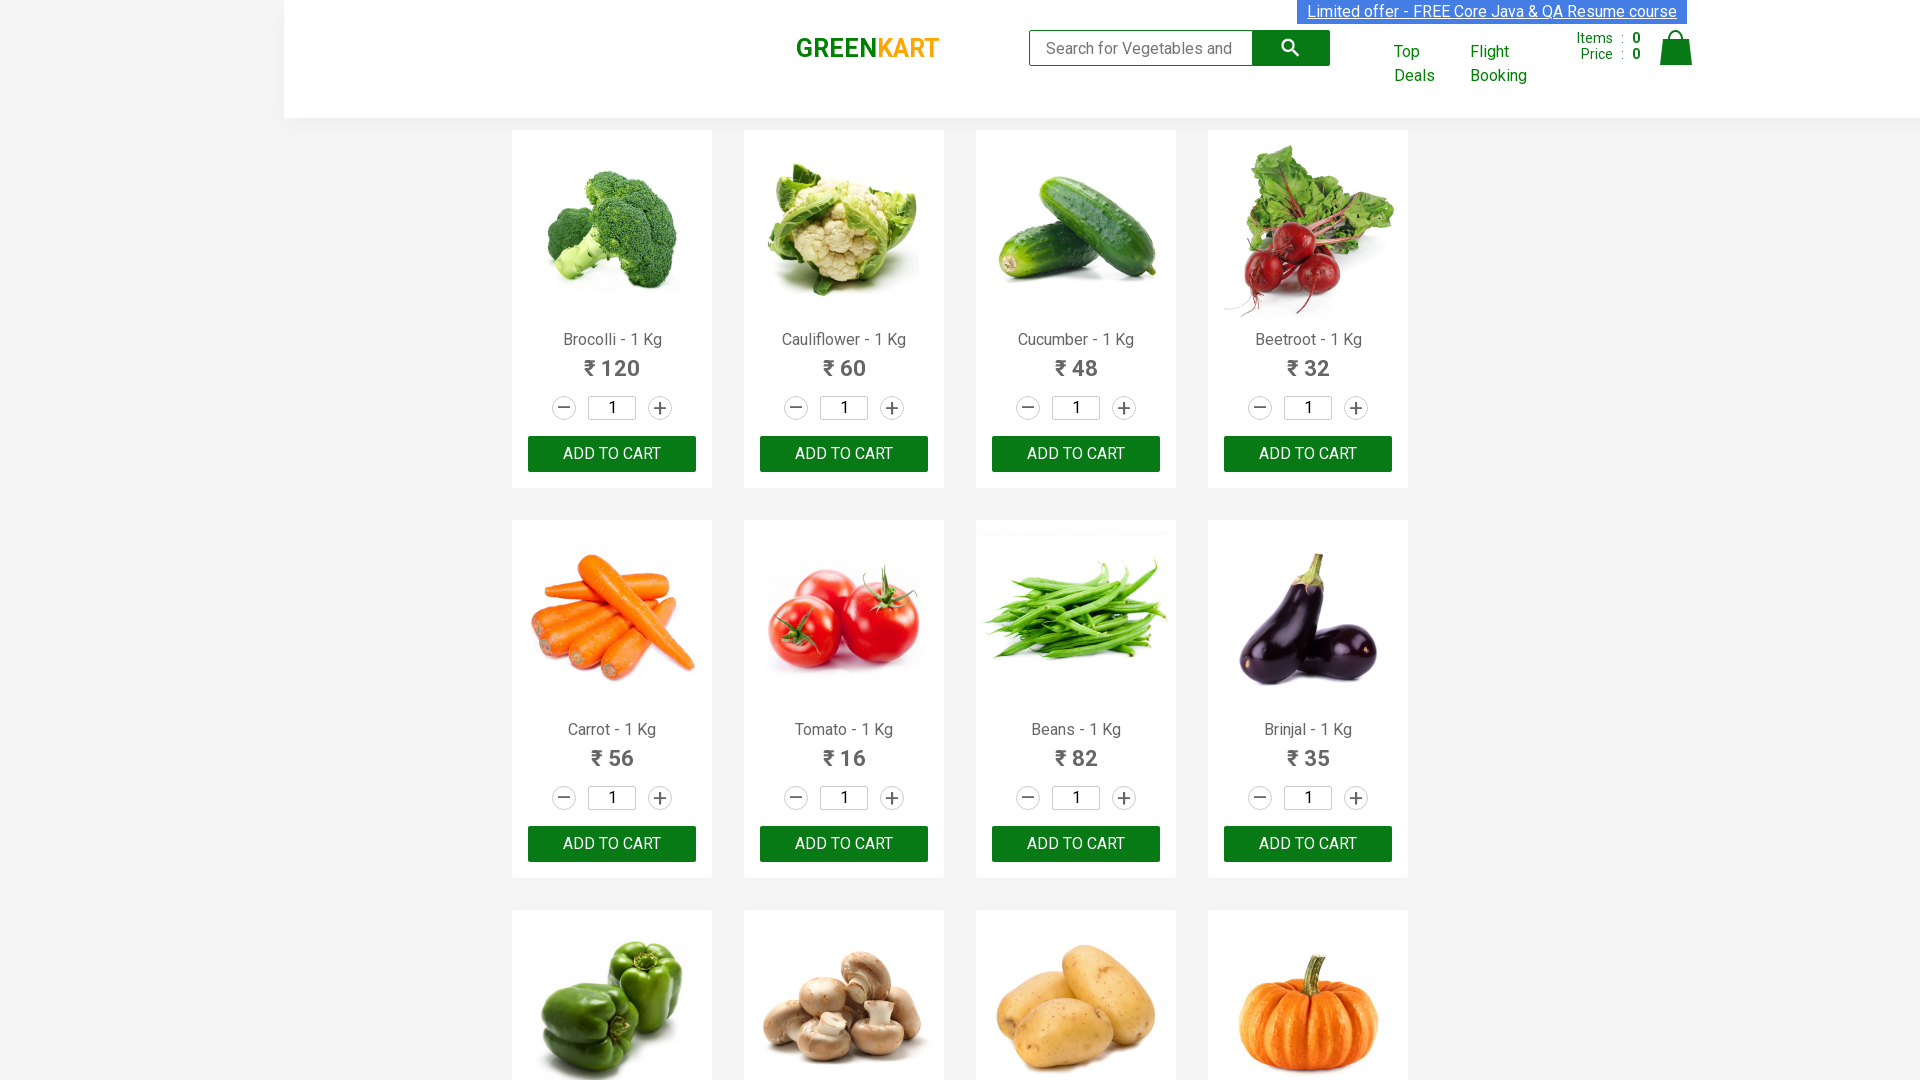

Filled search field with 'Tom' on input[type='search']
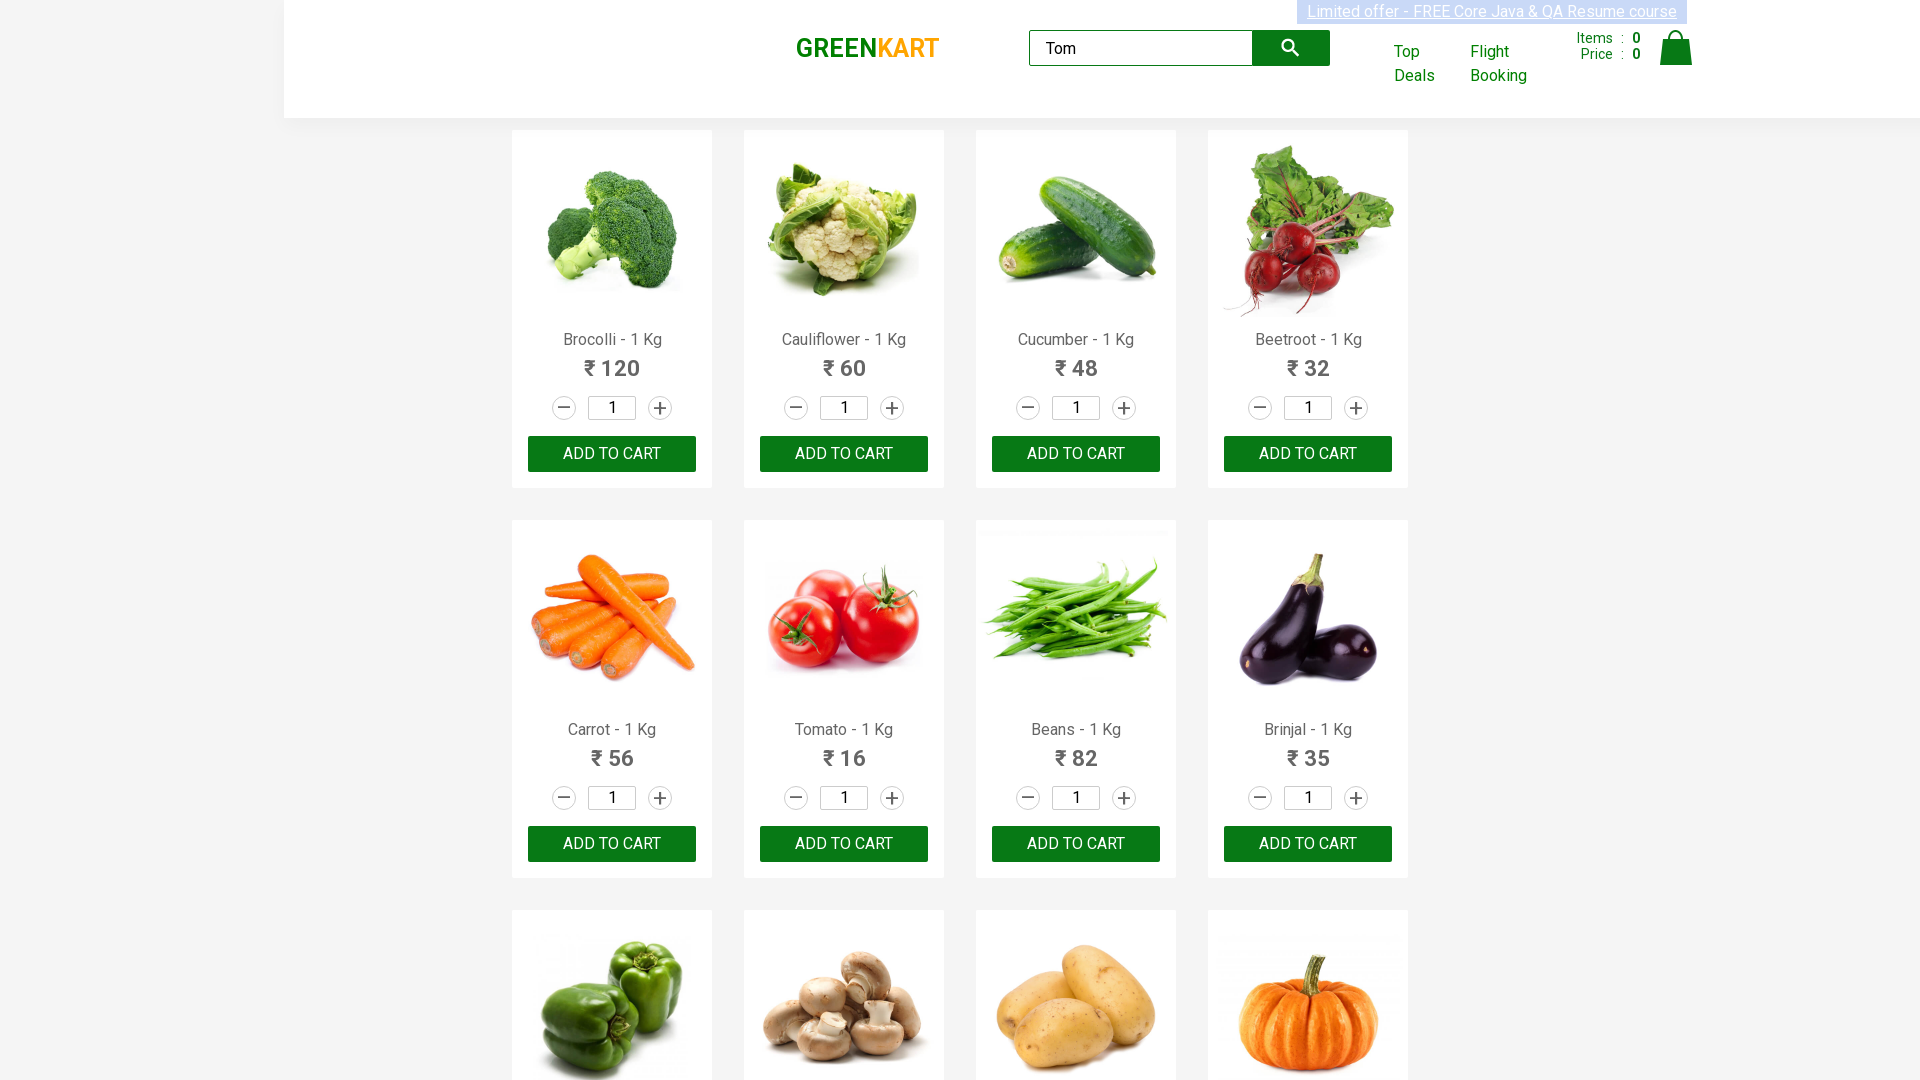

Waited 2 seconds for search results to load
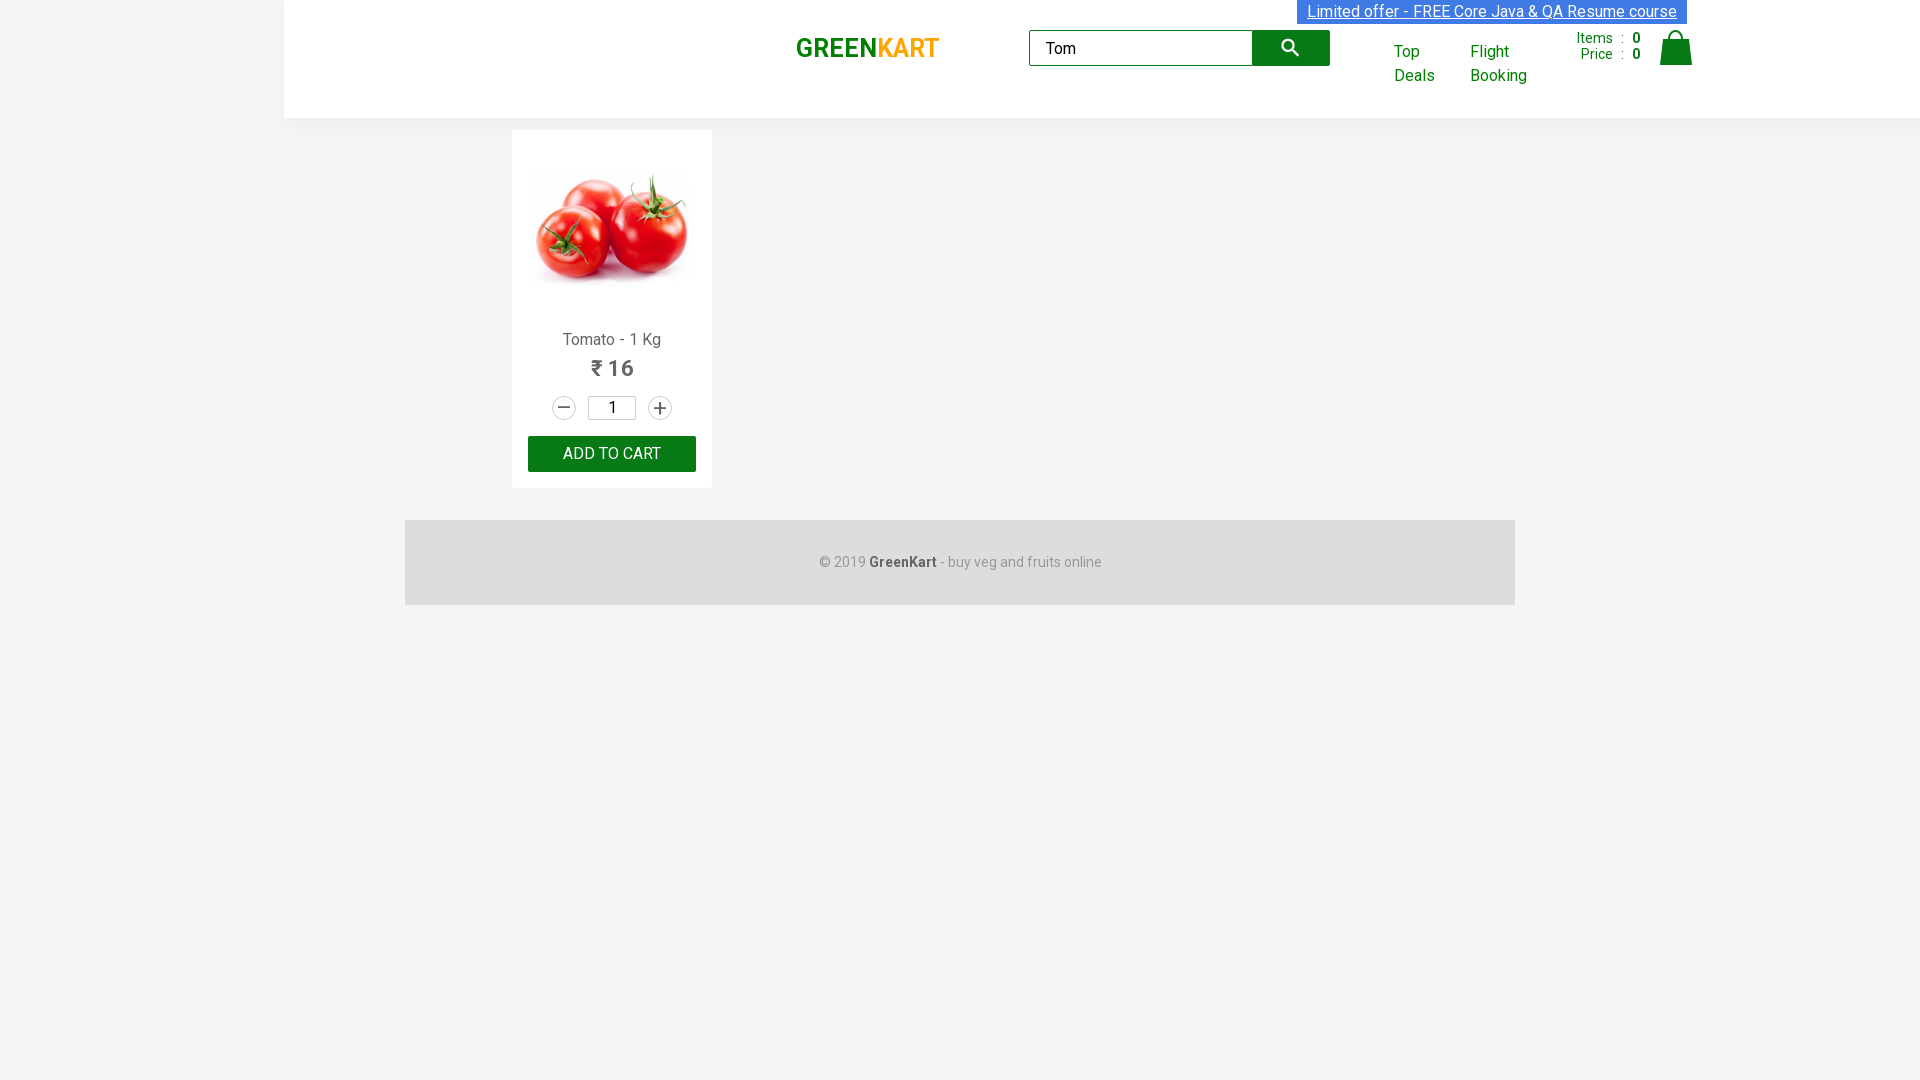

Product name selector appeared in search results
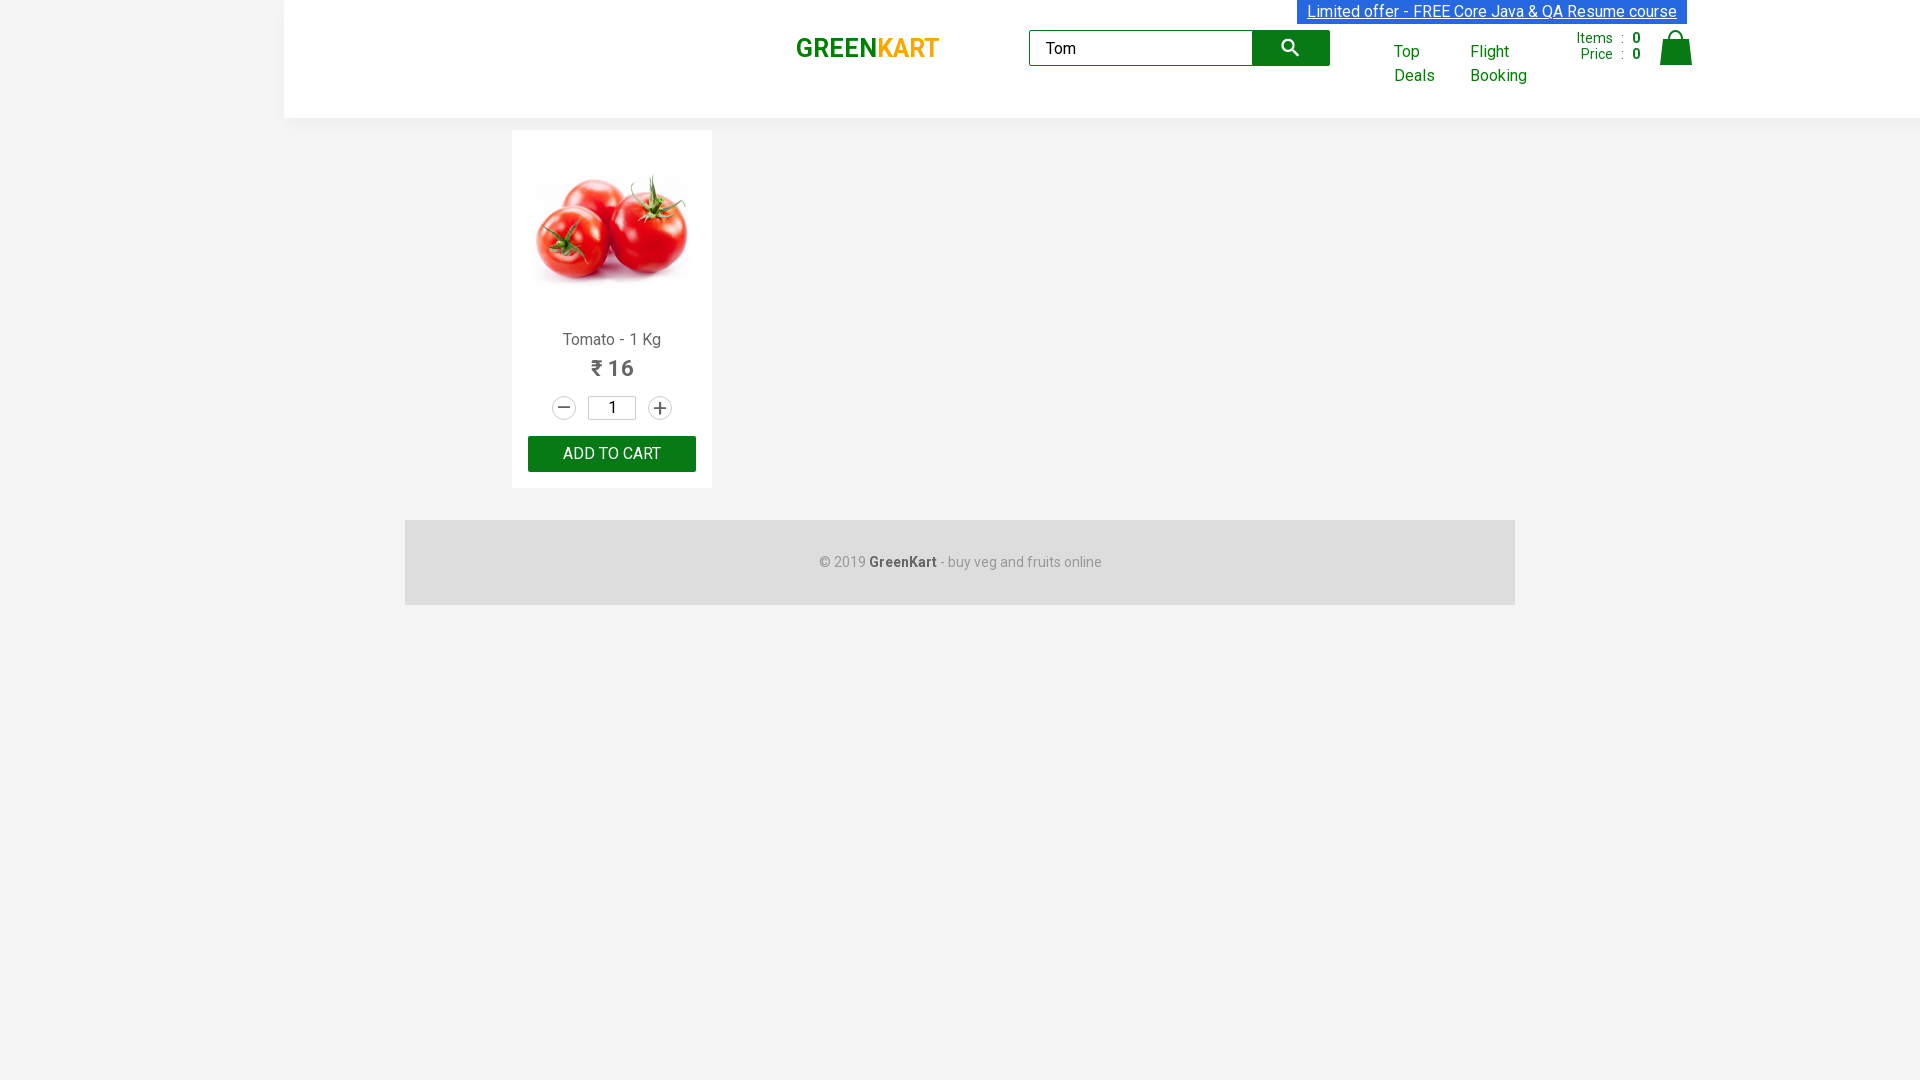

Located first product element in results
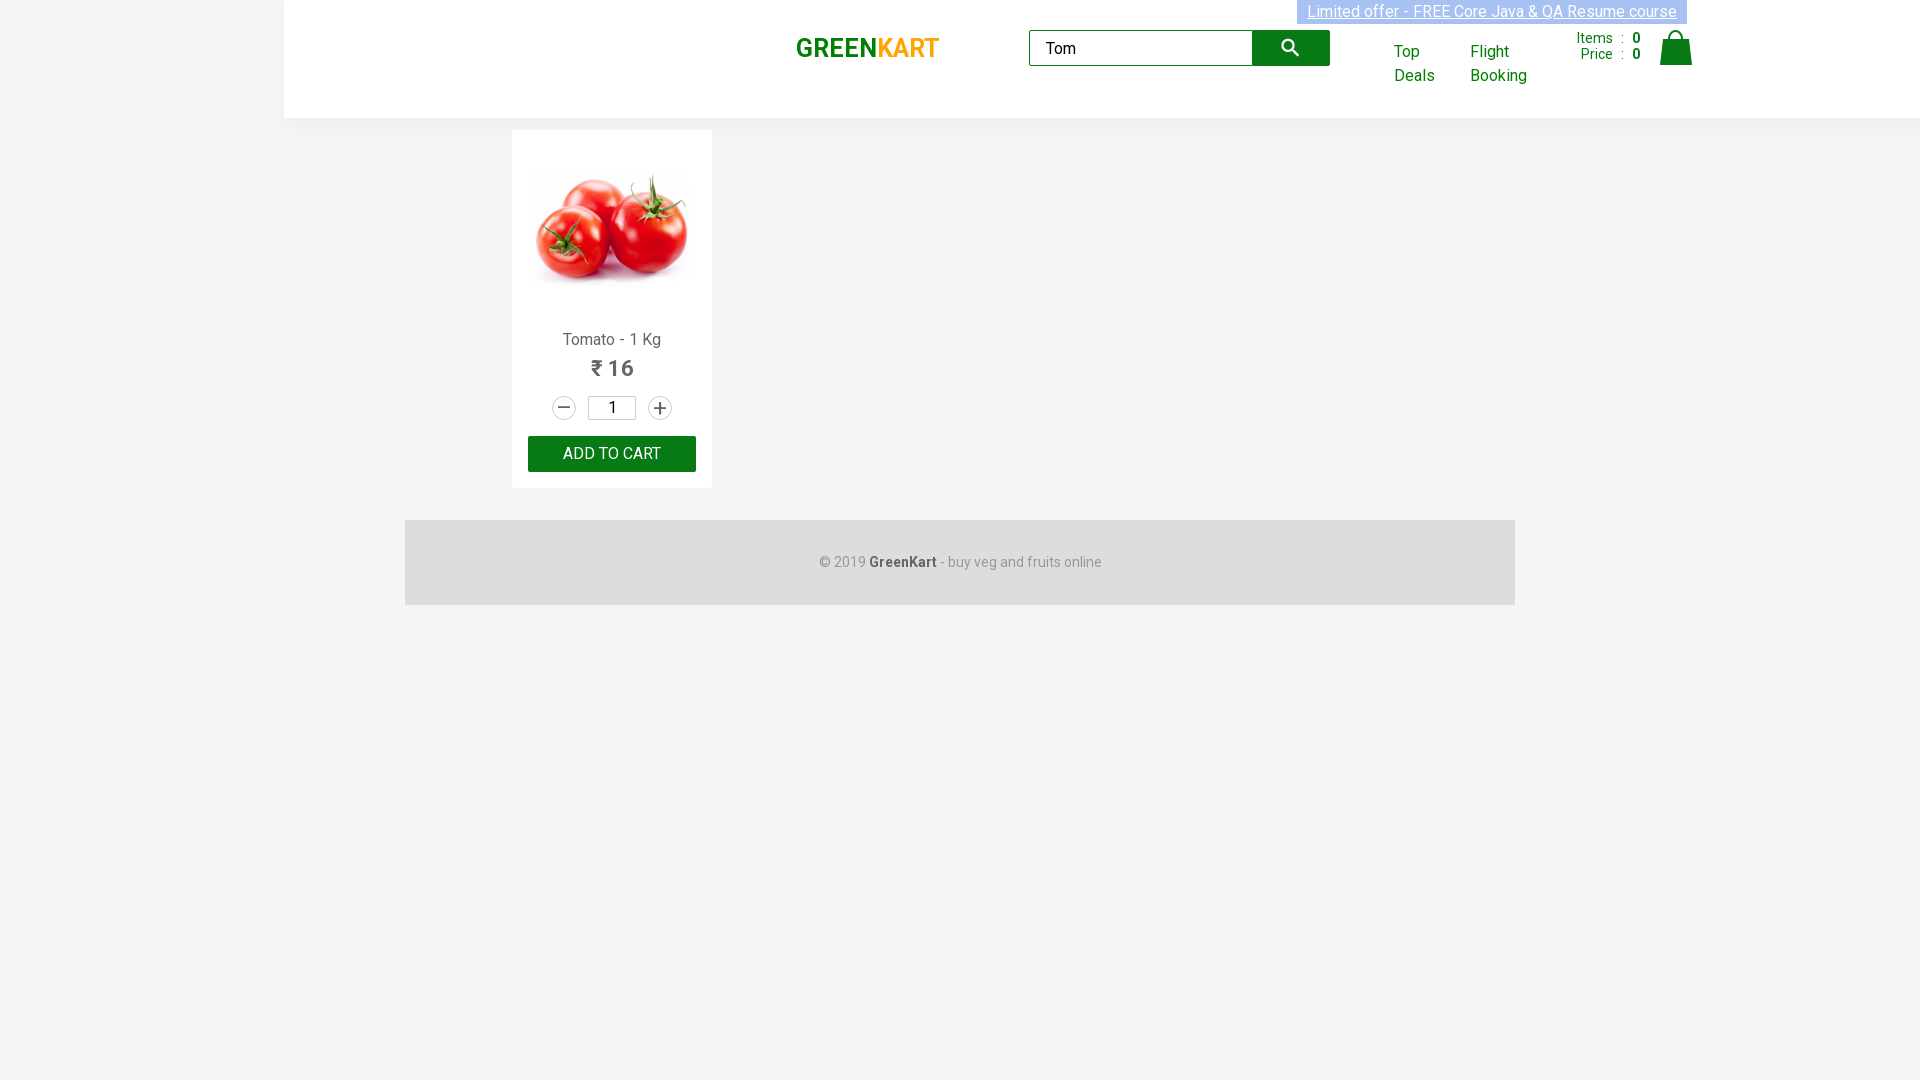

First product element is ready and visible
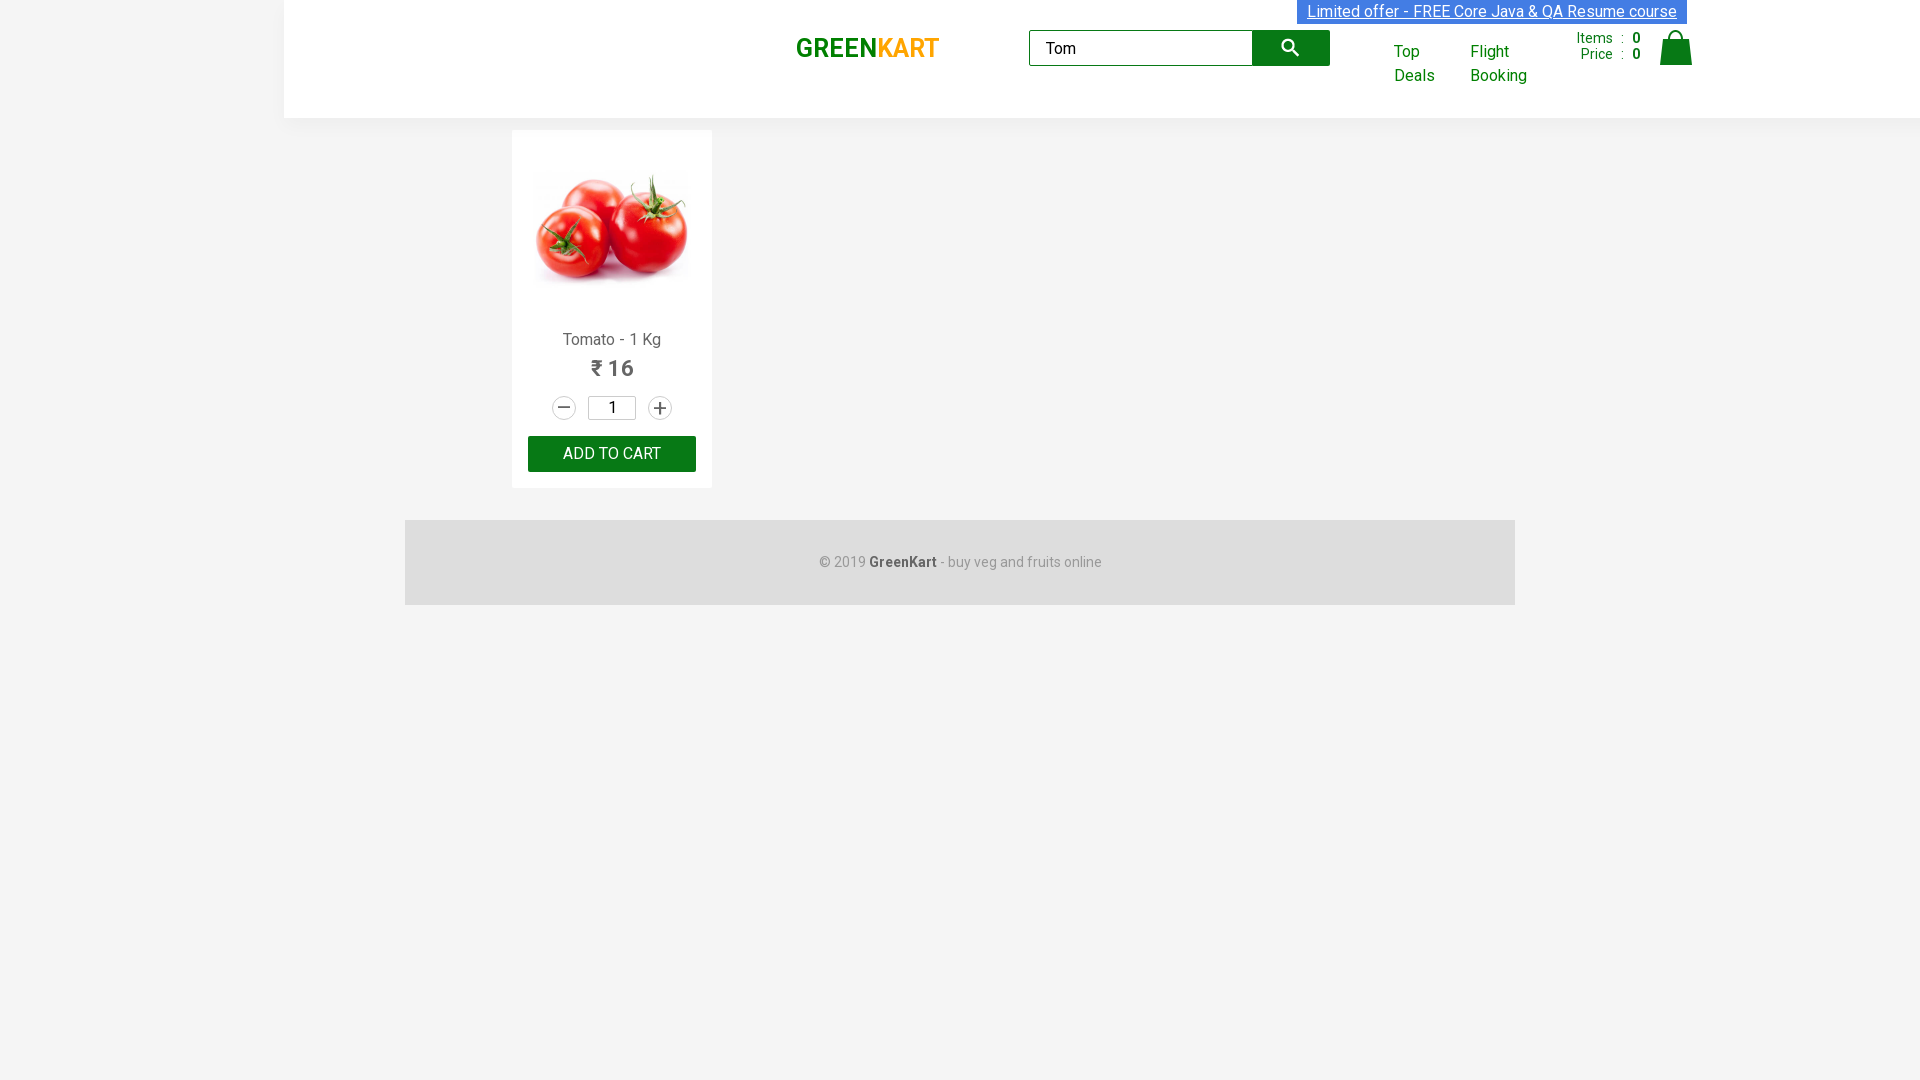

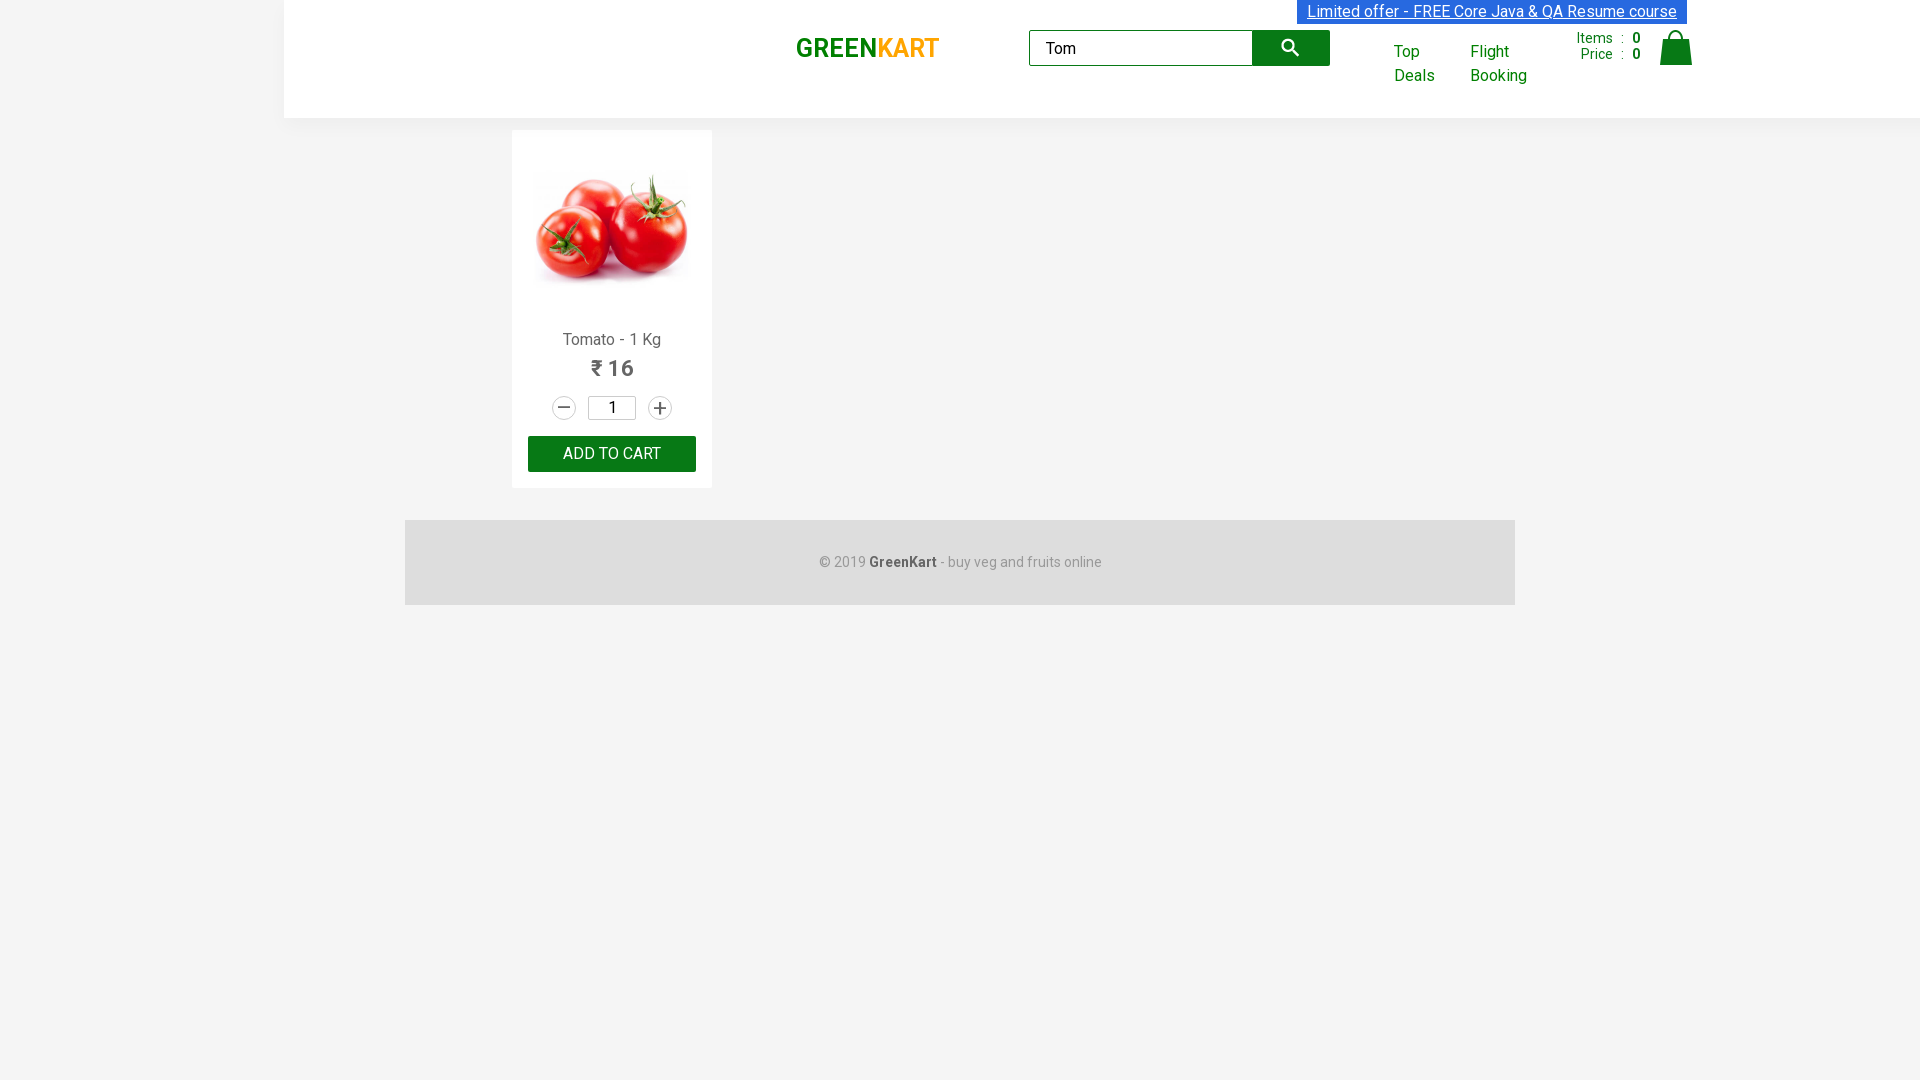